Tests file upload functionality by selecting a file and uploading it, then verifying the upload success message

Starting URL: https://the-internet.herokuapp.com/upload

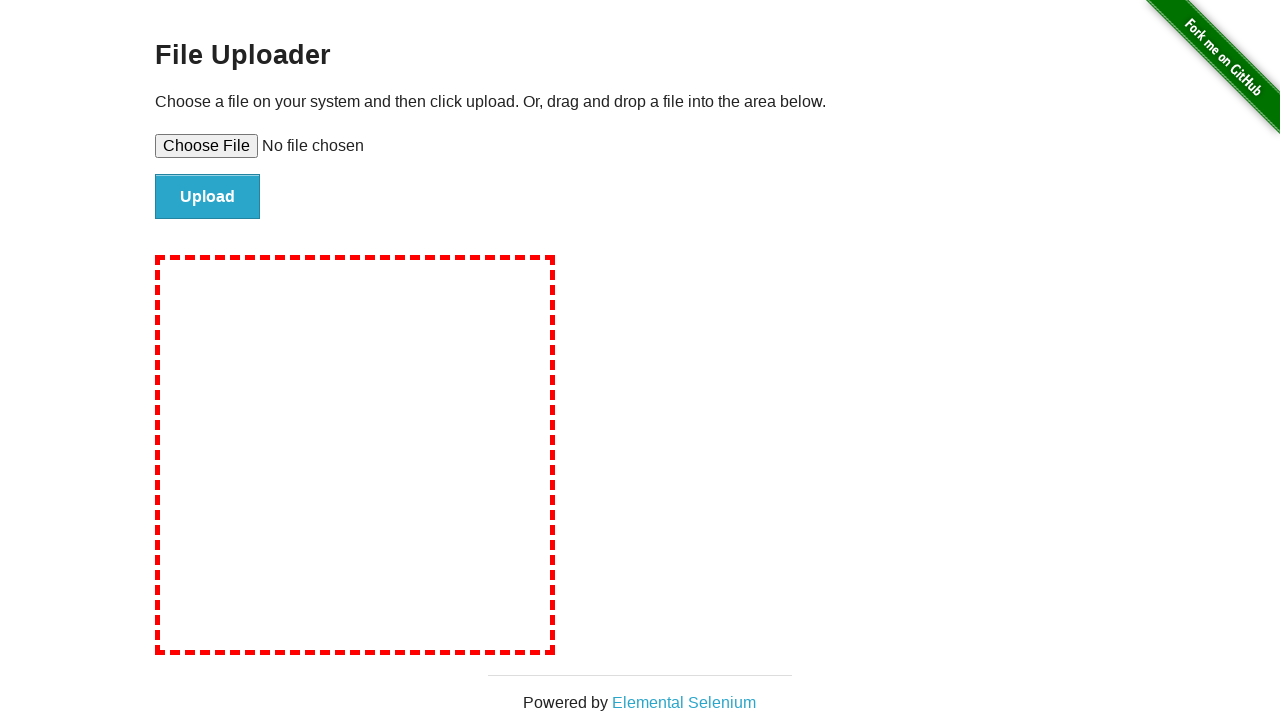

Located the file upload input element
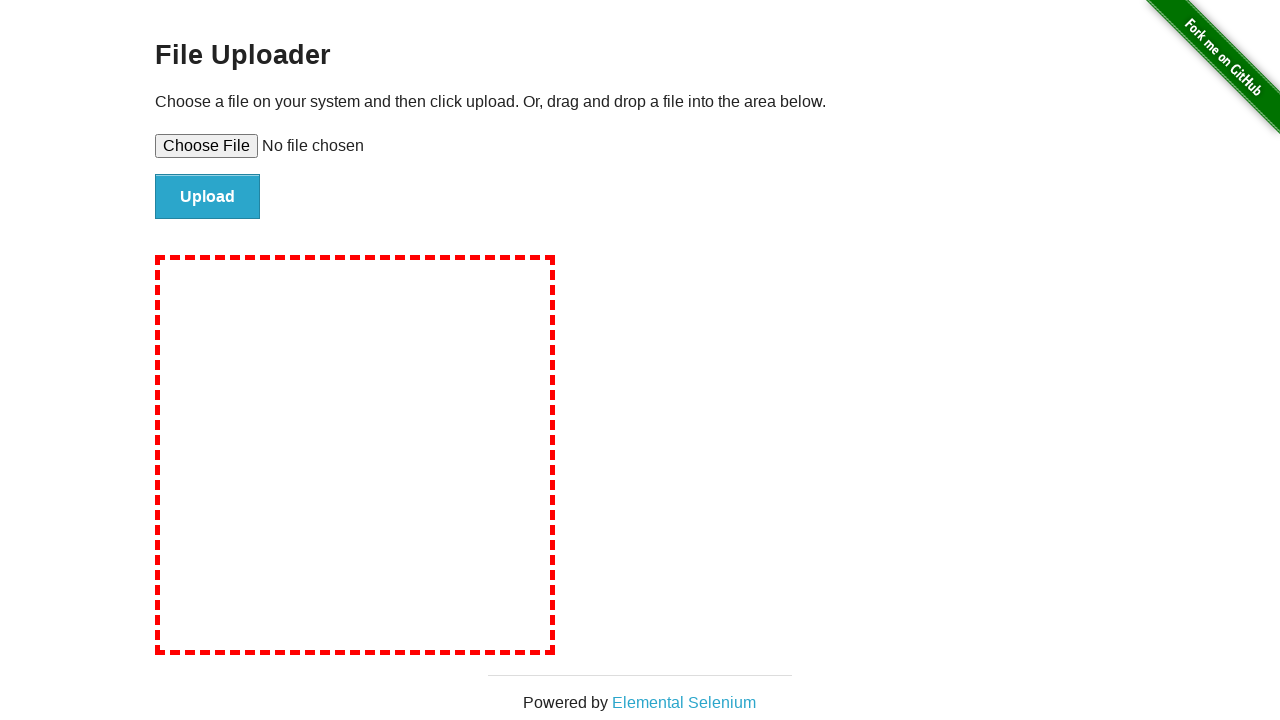

Created temporary test file
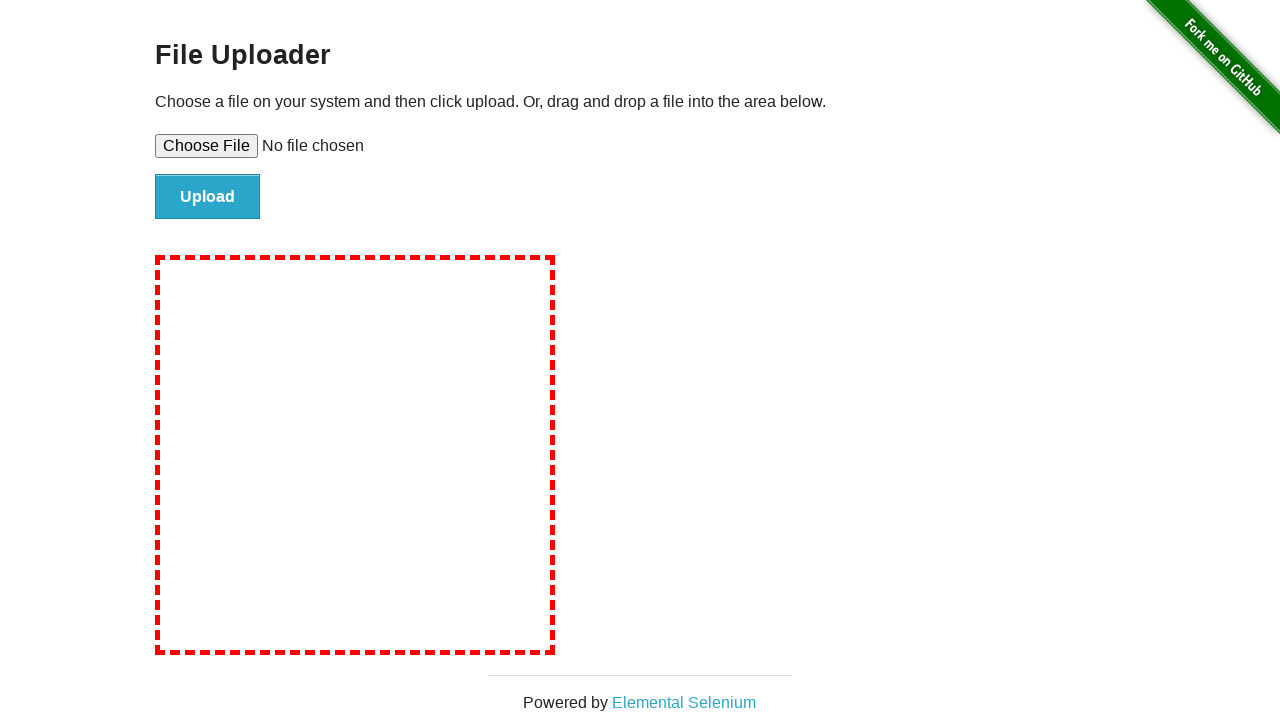

Set input files with temporary test file
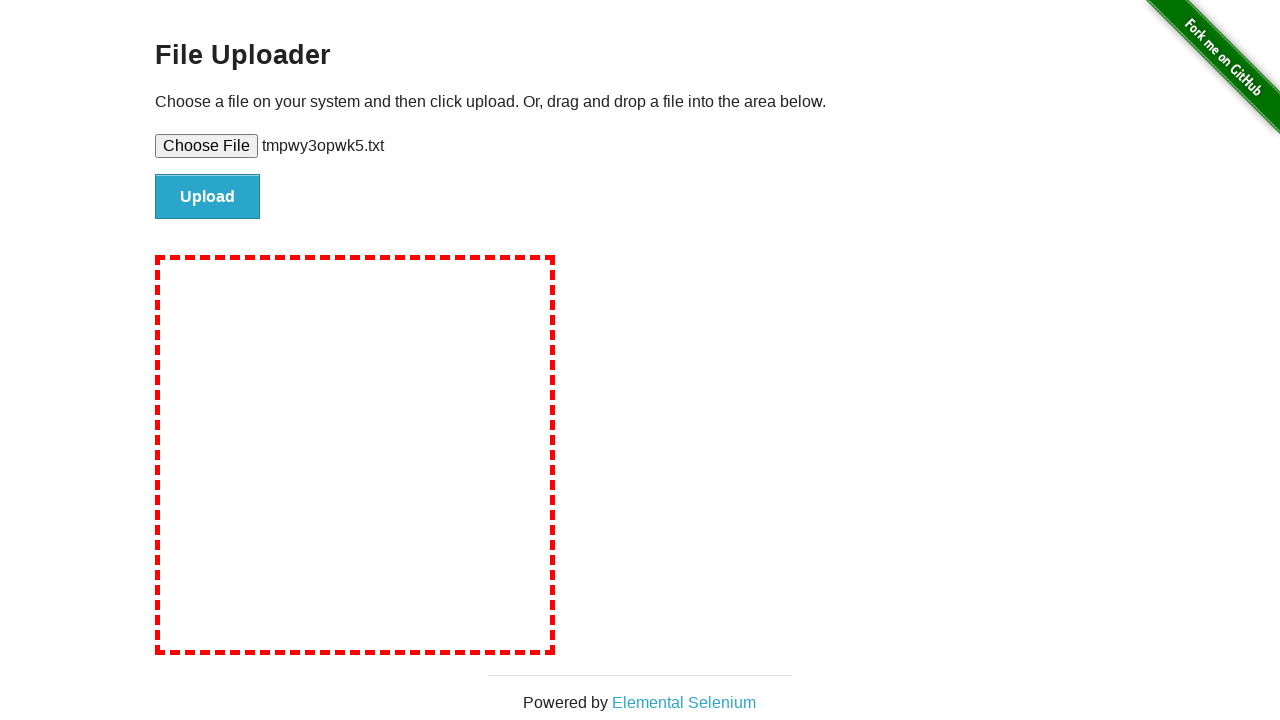

Clicked the file upload submit button at (208, 197) on #file-submit
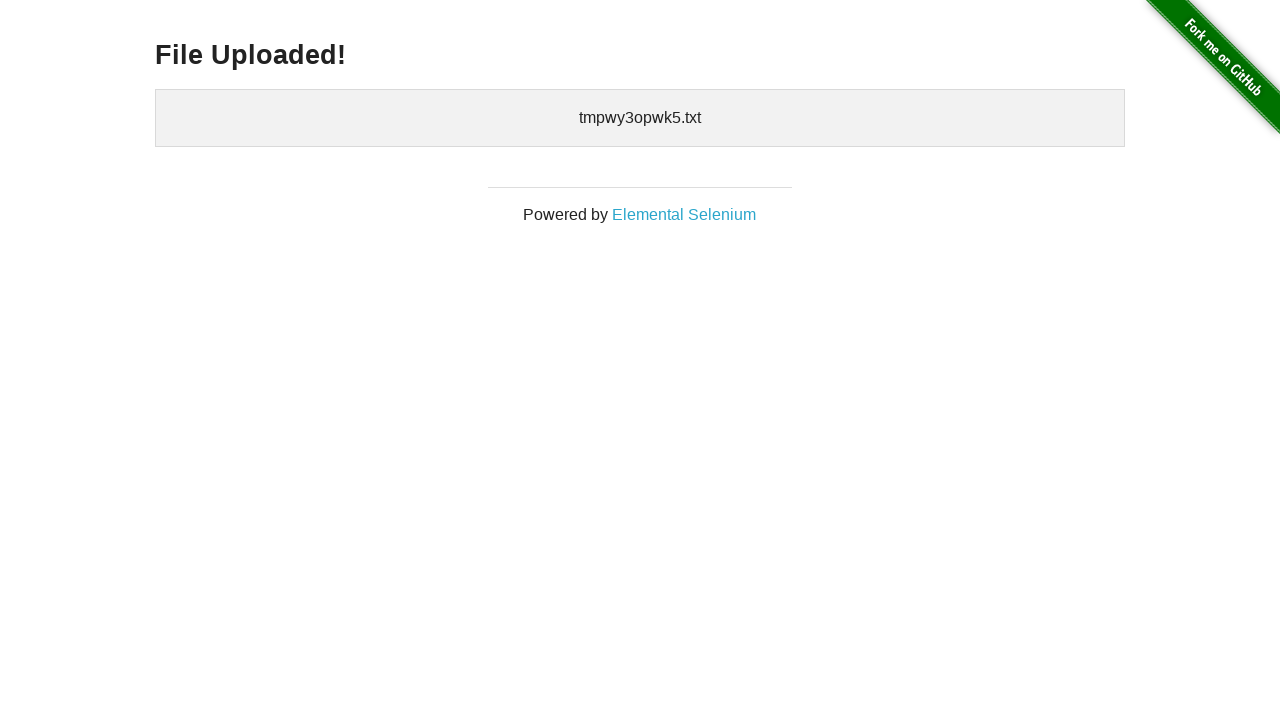

File upload success message appeared
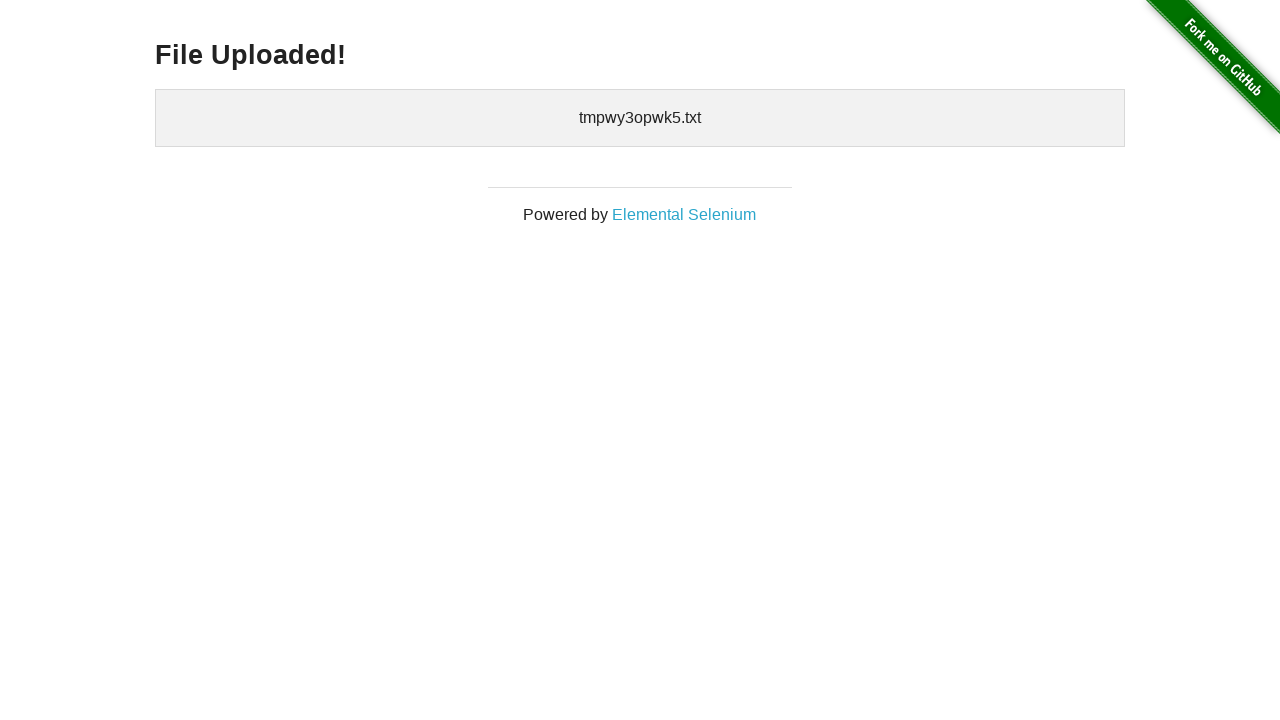

Cleaned up temporary test file
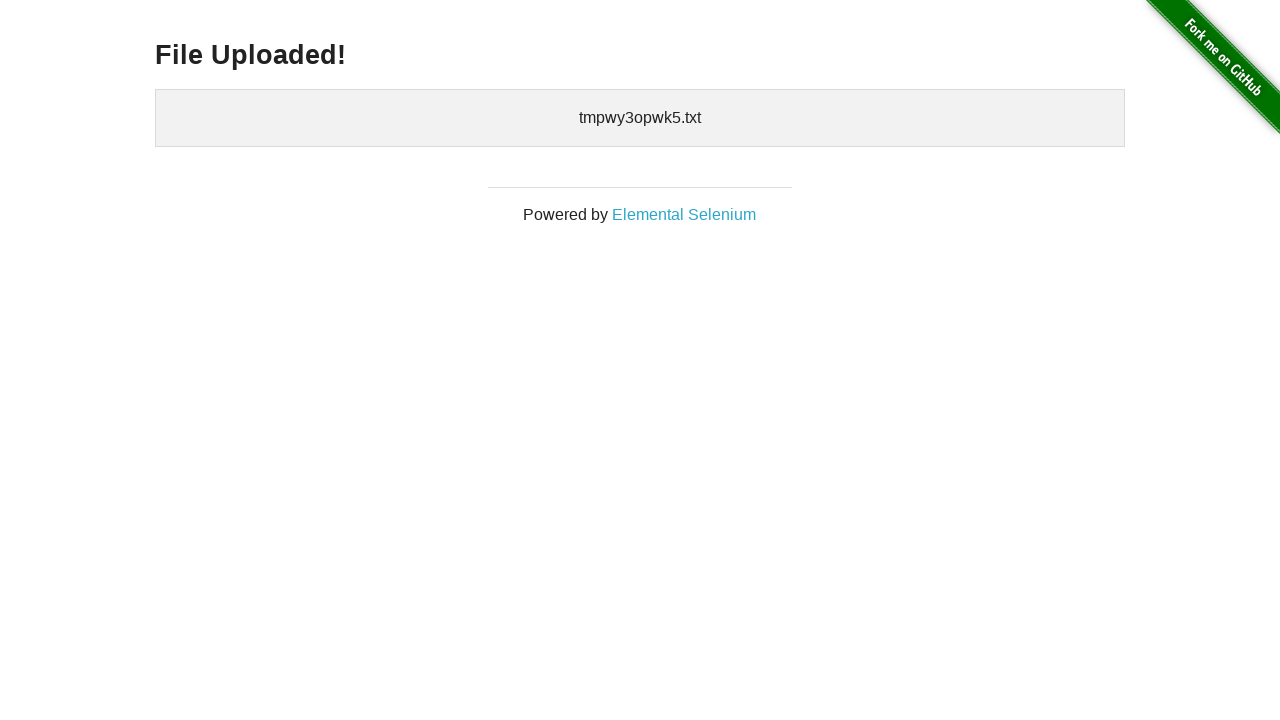

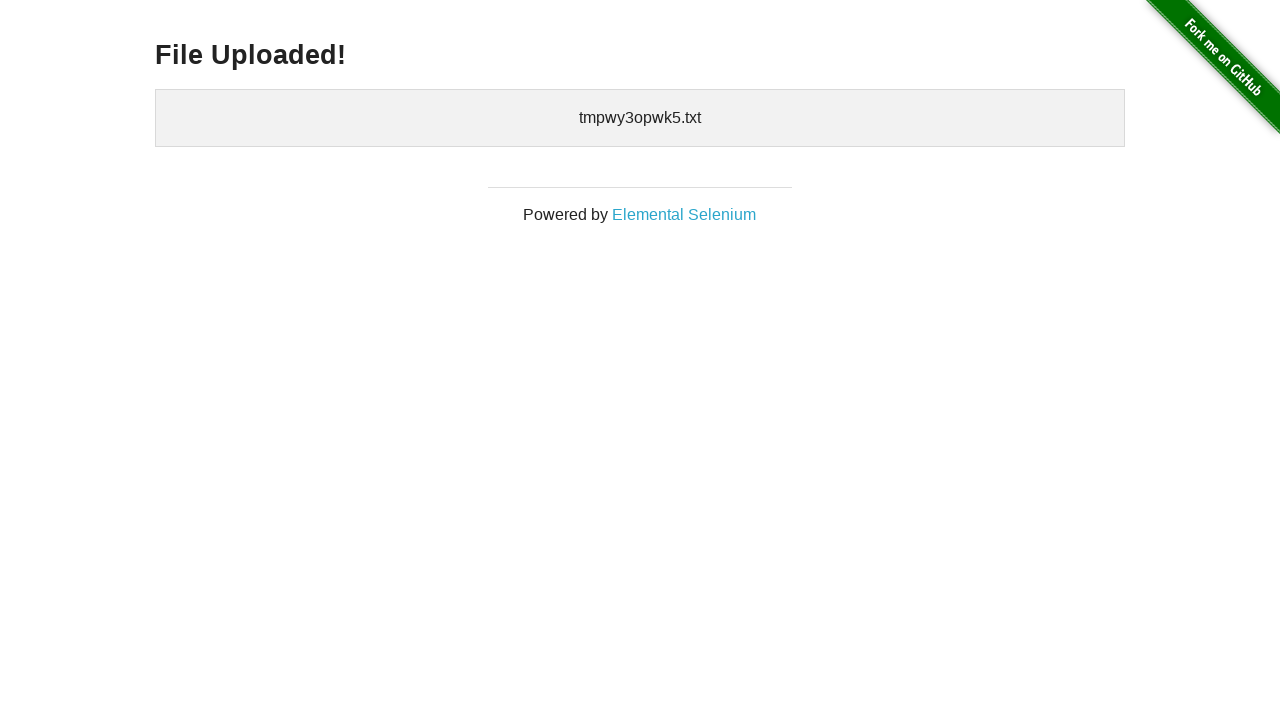